Tests that the Clear completed button is hidden when there are no completed items

Starting URL: https://demo.playwright.dev/todomvc

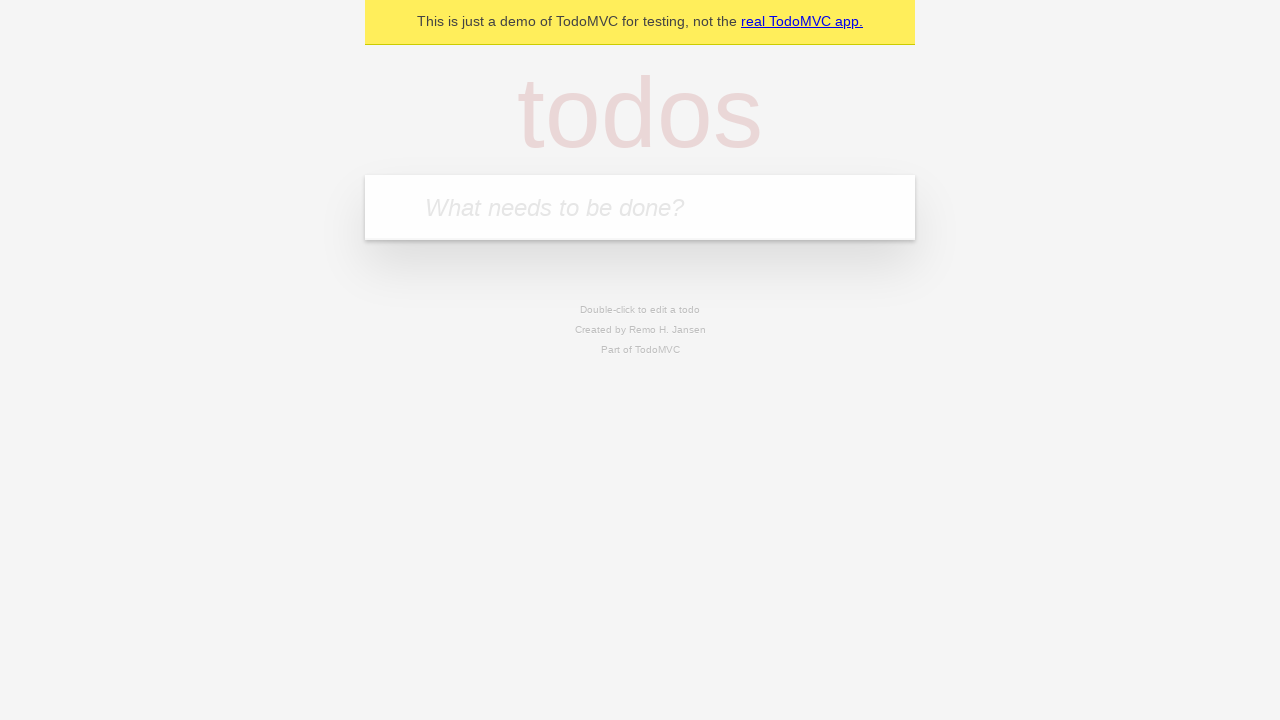

Filled todo input with 'teach' on internal:attr=[placeholder="What needs to be done?"i]
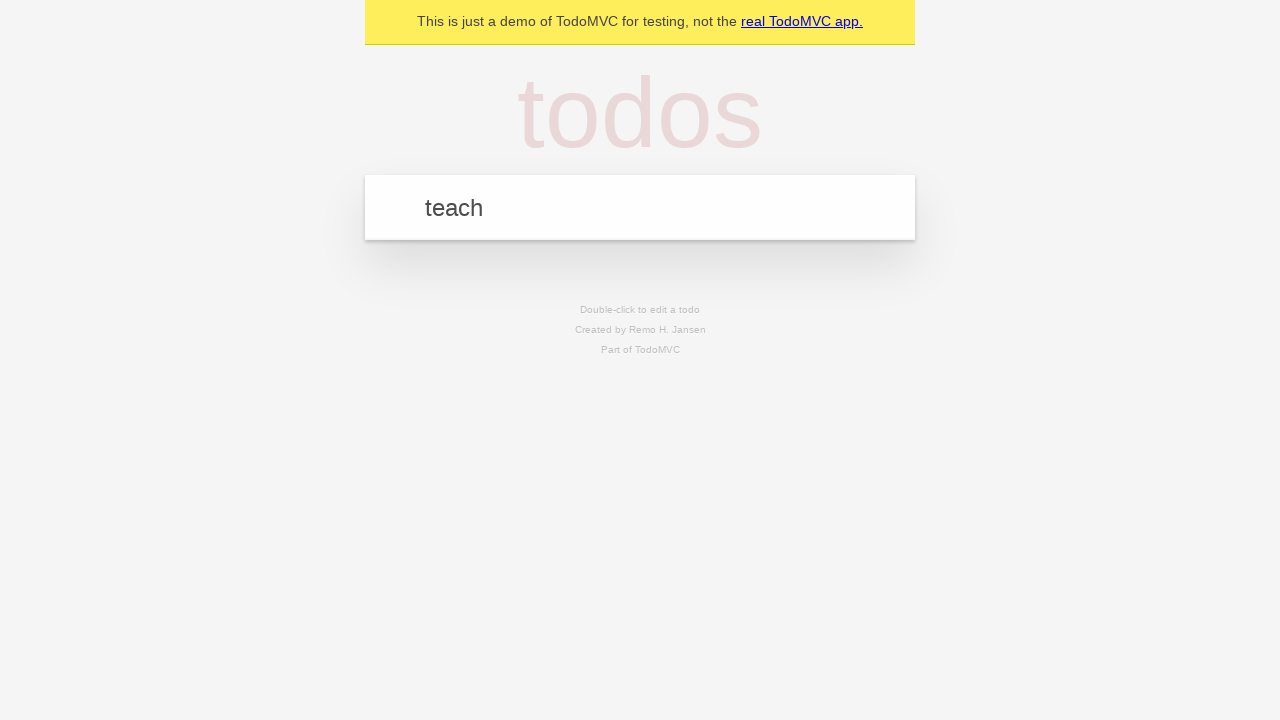

Pressed Enter to create todo 'teach' on internal:attr=[placeholder="What needs to be done?"i]
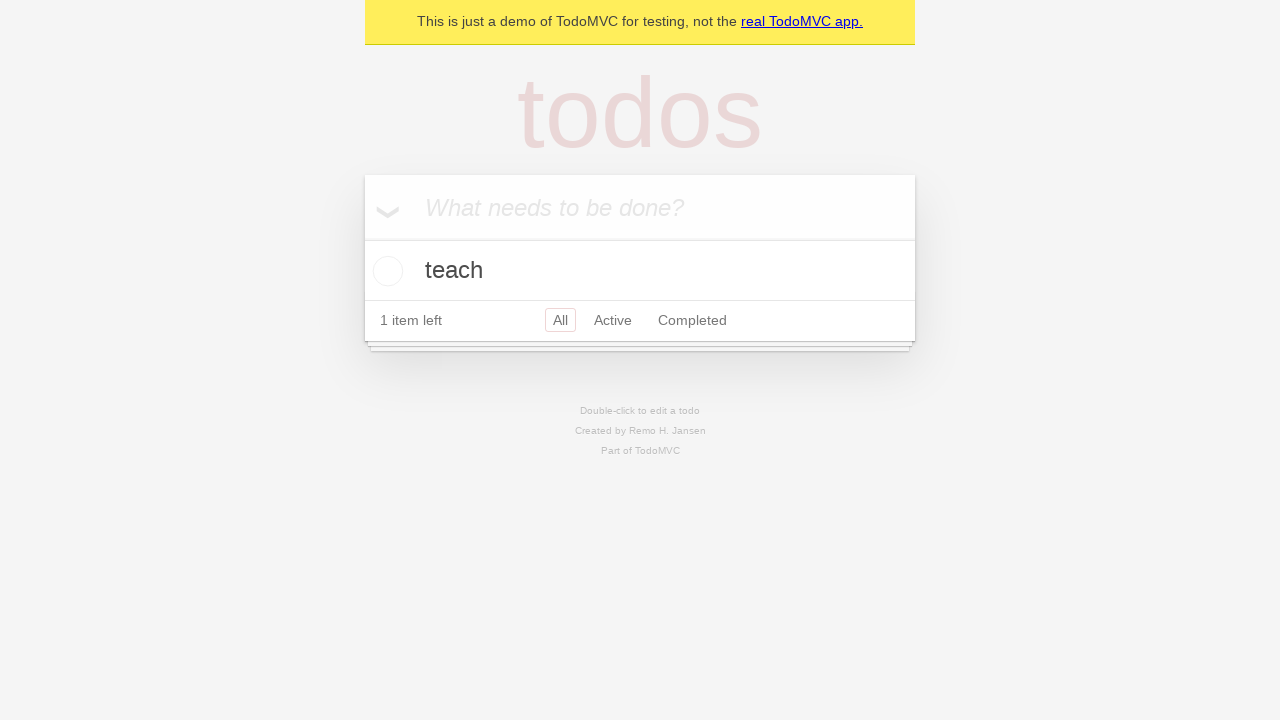

Filled todo input with 'study' on internal:attr=[placeholder="What needs to be done?"i]
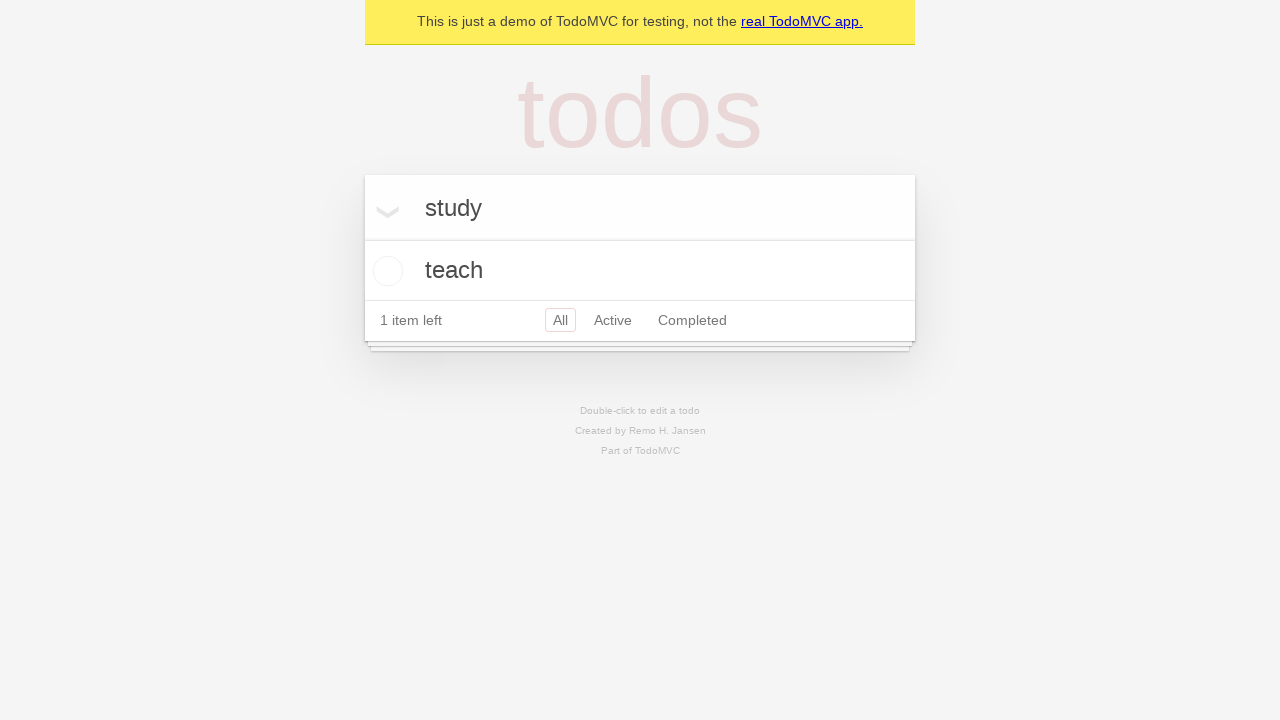

Pressed Enter to create todo 'study' on internal:attr=[placeholder="What needs to be done?"i]
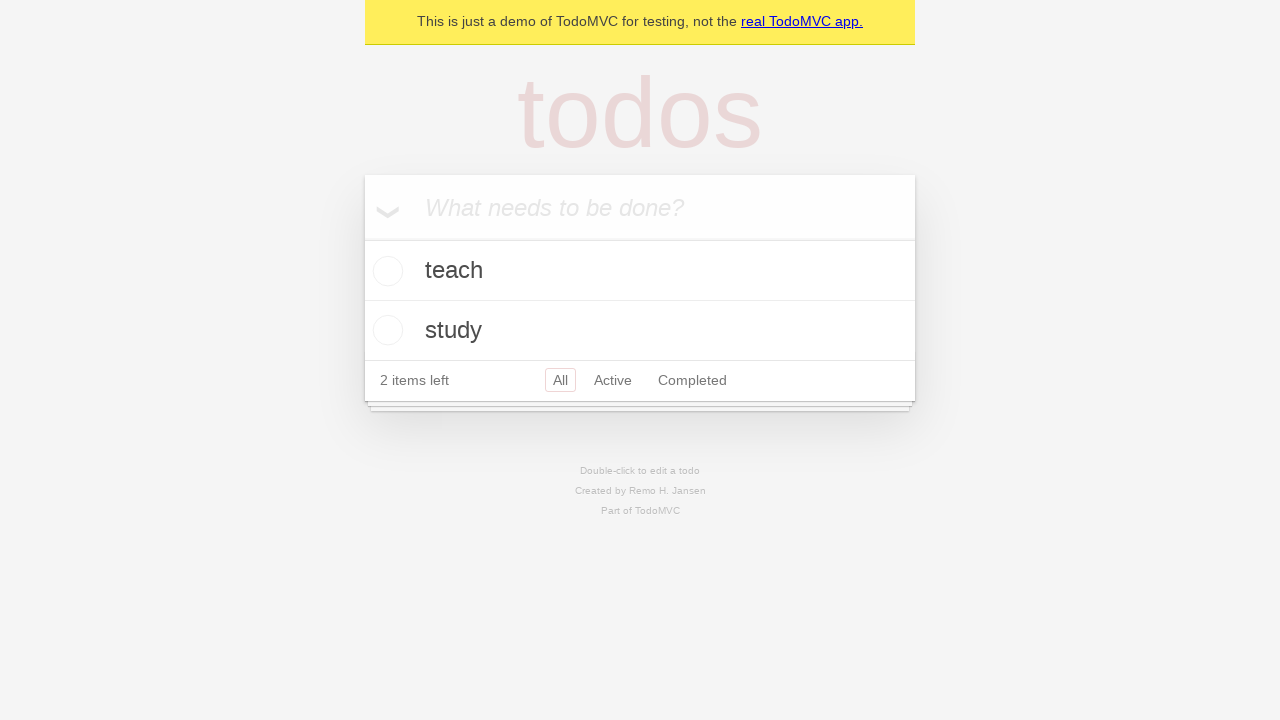

Filled todo input with 'repeat' on internal:attr=[placeholder="What needs to be done?"i]
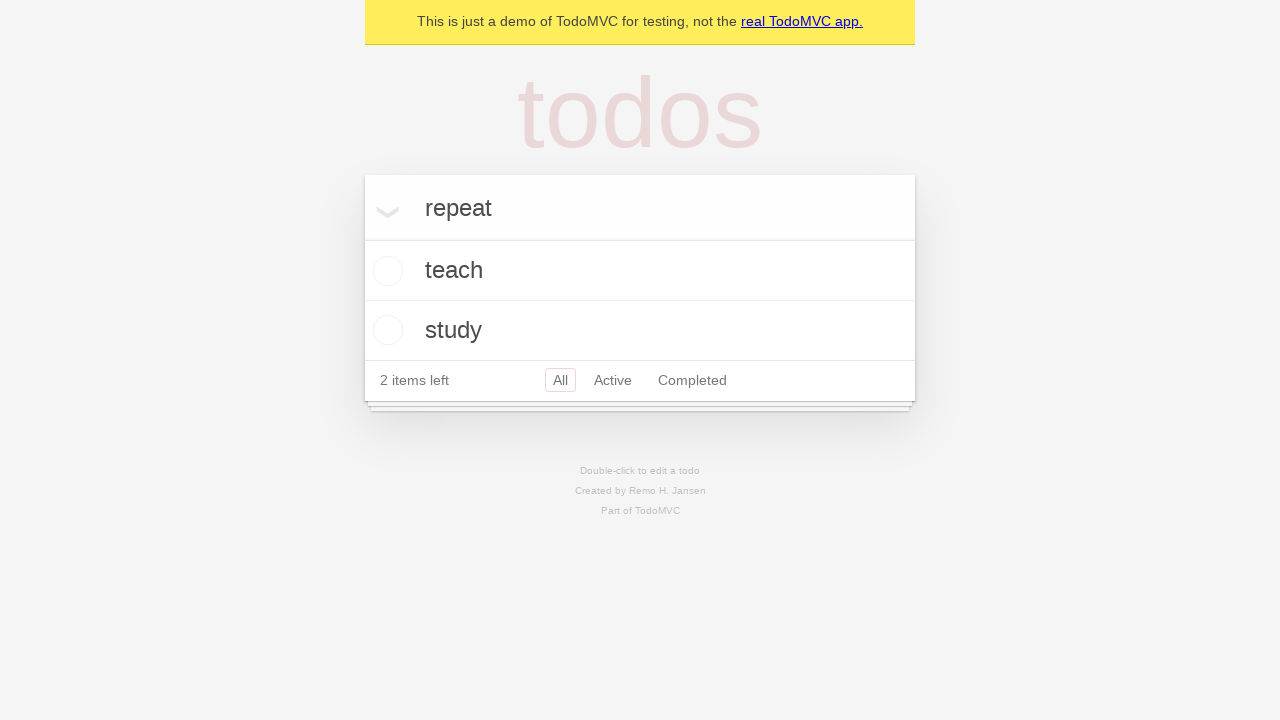

Pressed Enter to create todo 'repeat' on internal:attr=[placeholder="What needs to be done?"i]
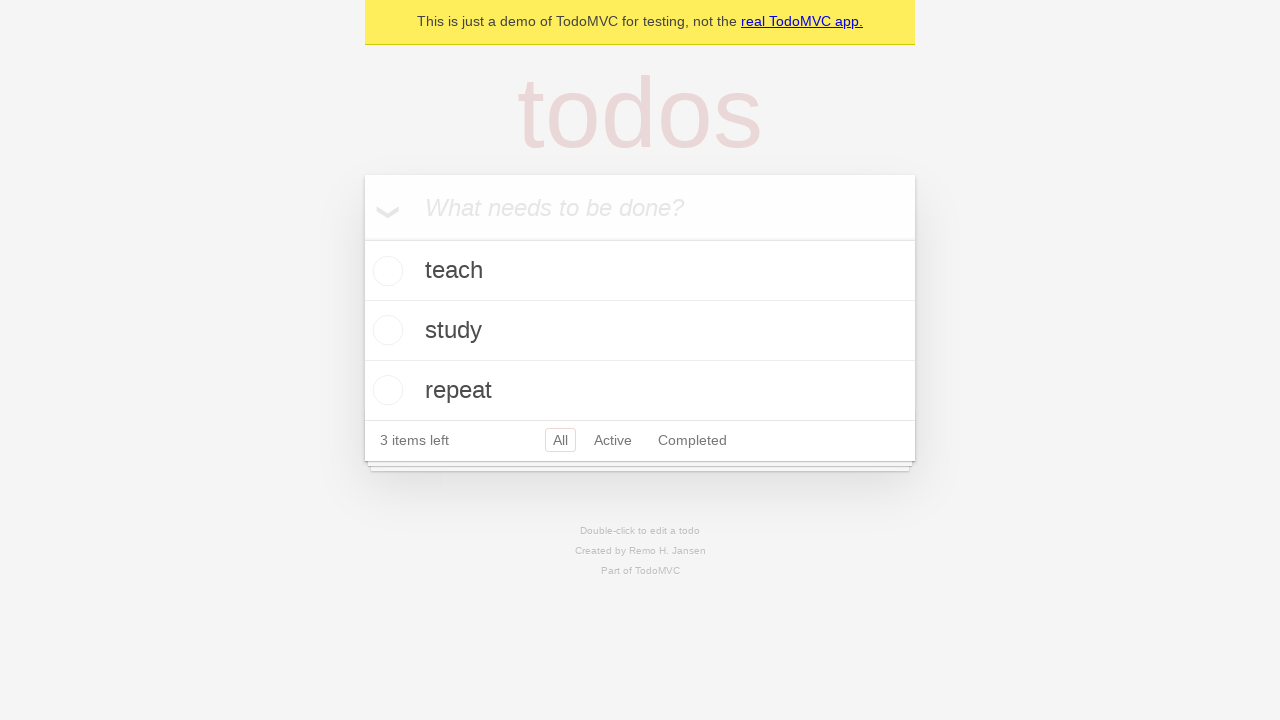

Checked the first todo item as completed at (385, 271) on .todo-list li .toggle >> nth=0
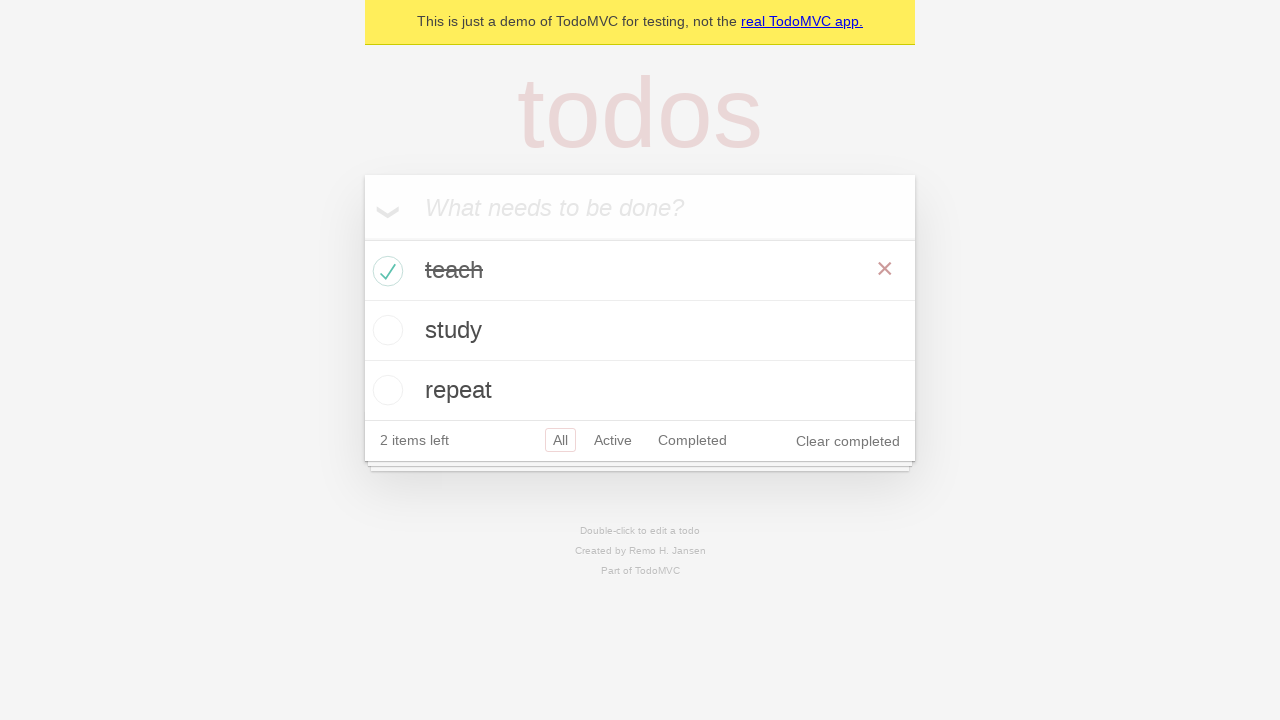

Clicked the Clear completed button at (848, 441) on internal:role=button[name="Clear completed"i]
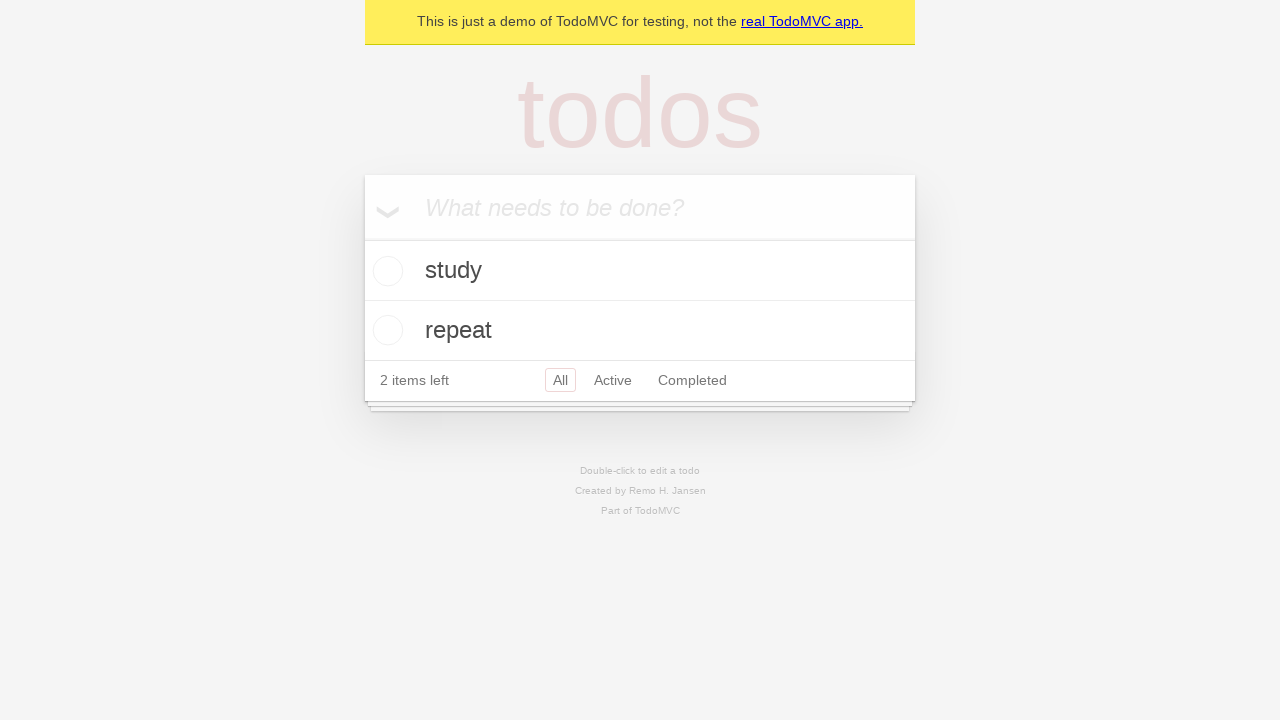

Waited 500ms for UI update after clearing completed items
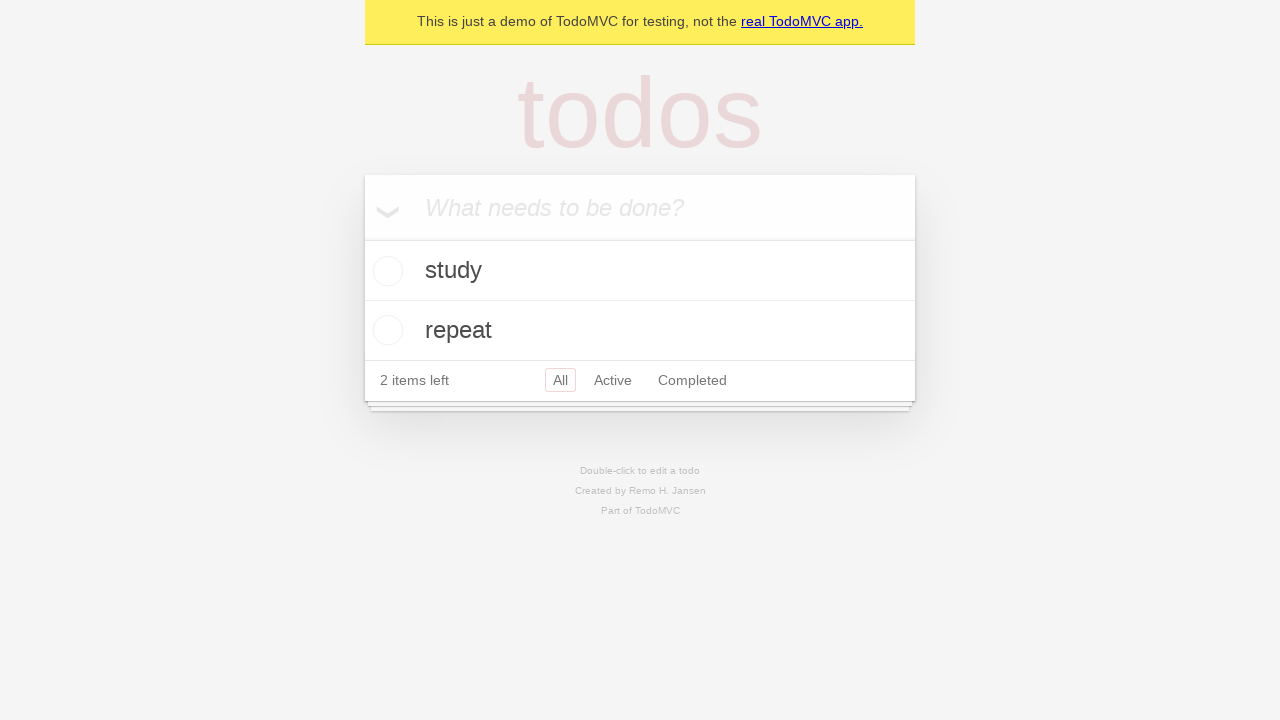

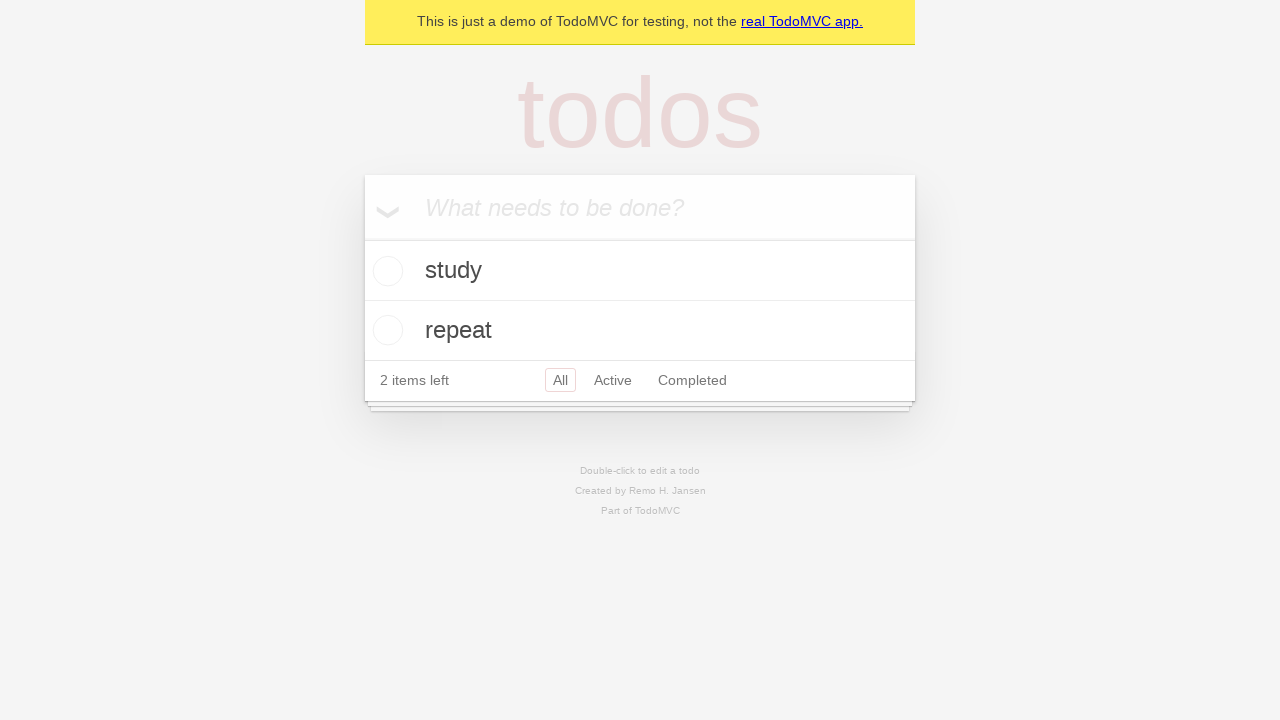